Navigates to an automation practice page and interacts with a web table to verify table structure and read cell data from the product table.

Starting URL: https://rahulshettyacademy.com/AutomationPractice/

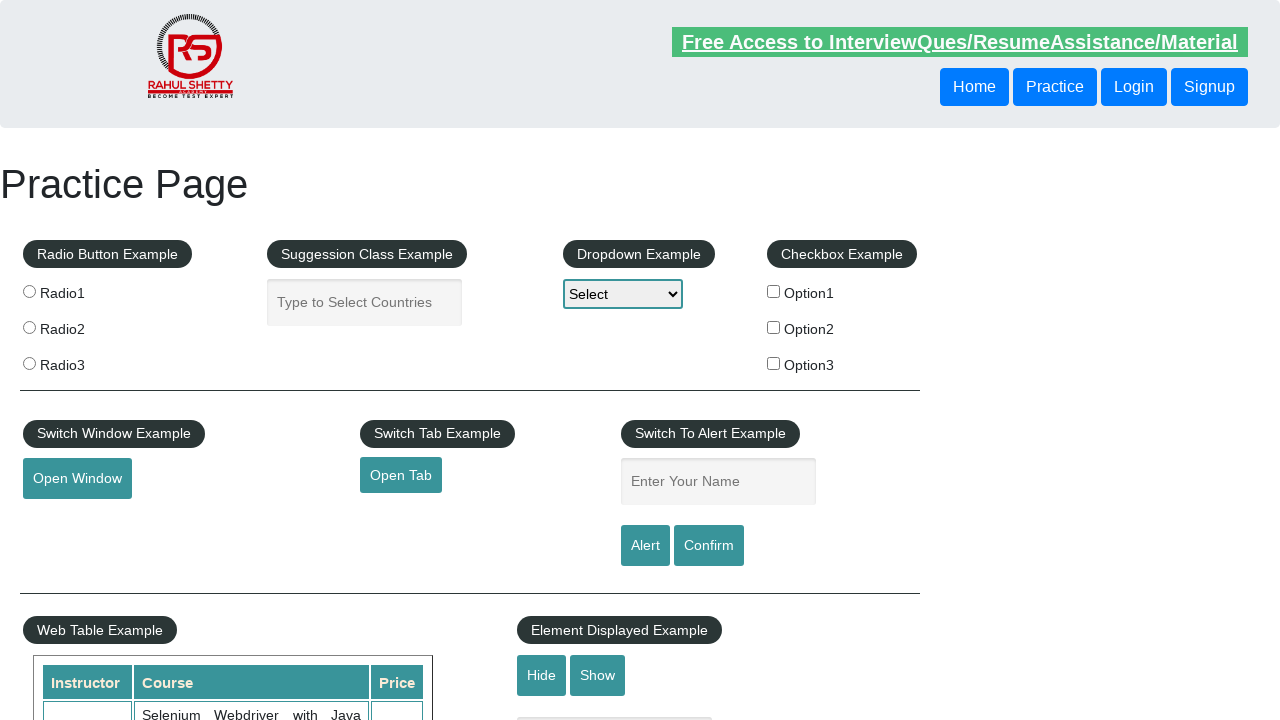

Navigated to automation practice page
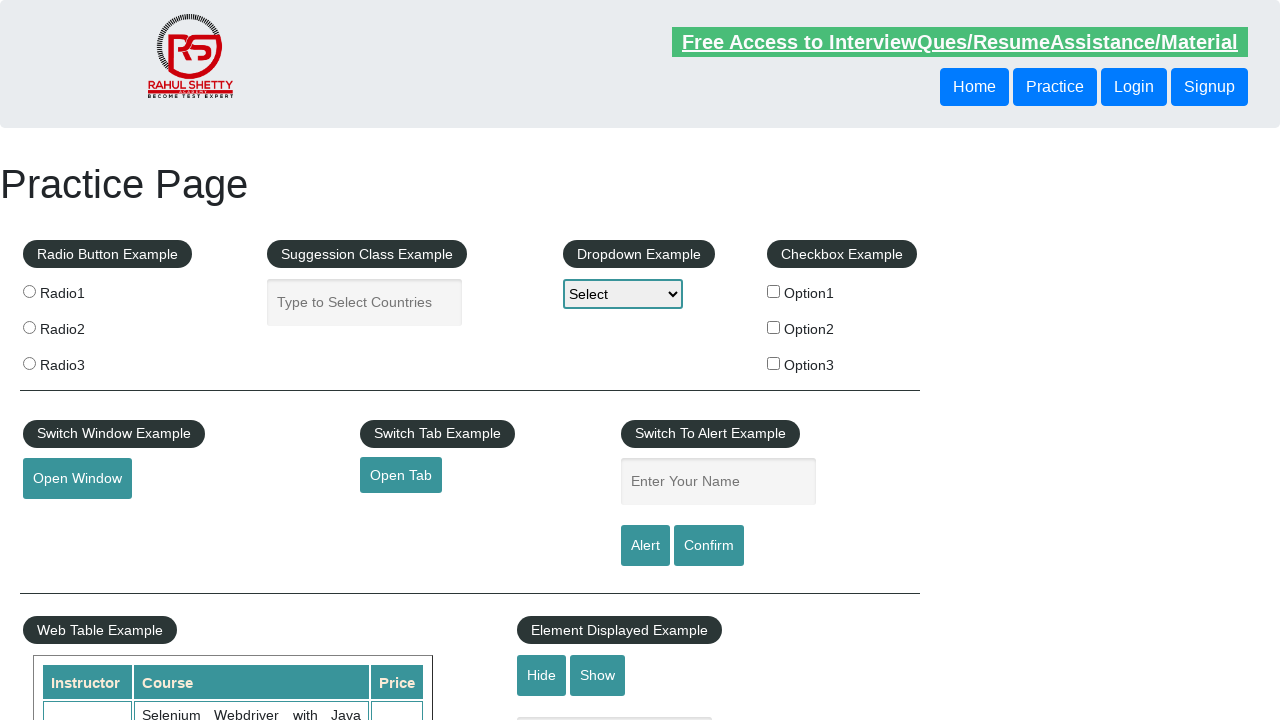

Product table loaded and visible
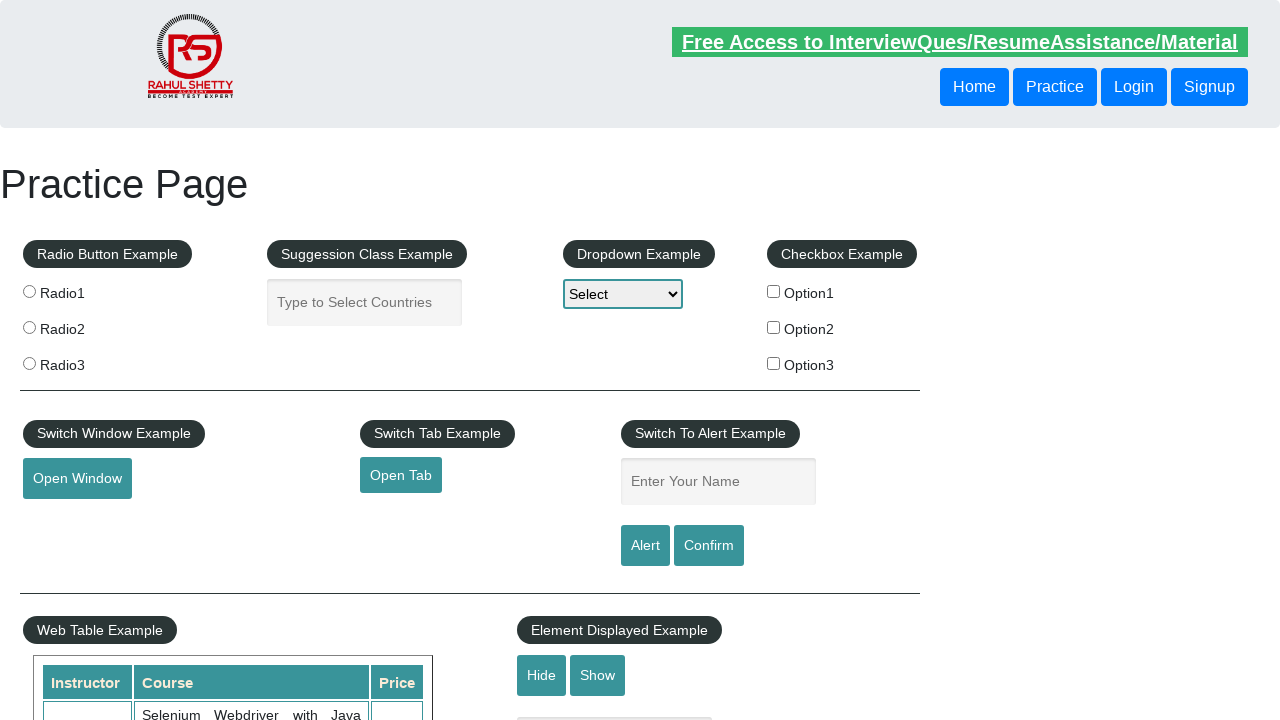

Located product table element
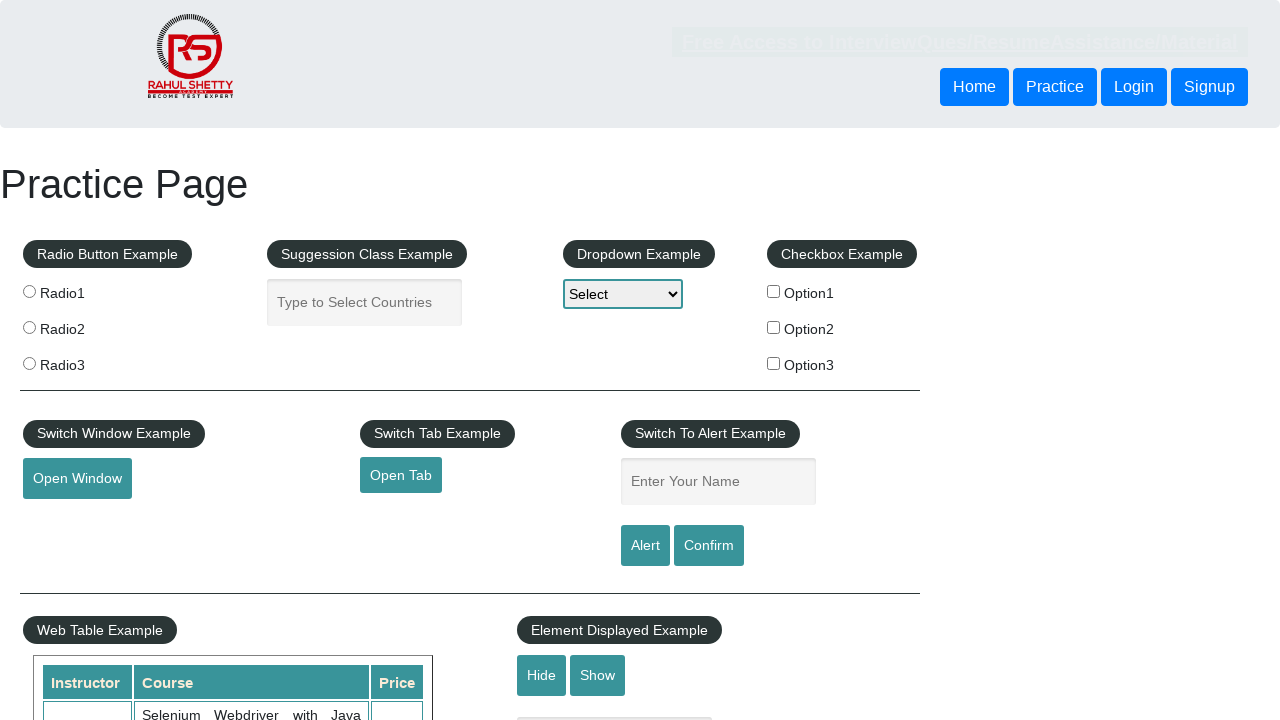

Located all table rows
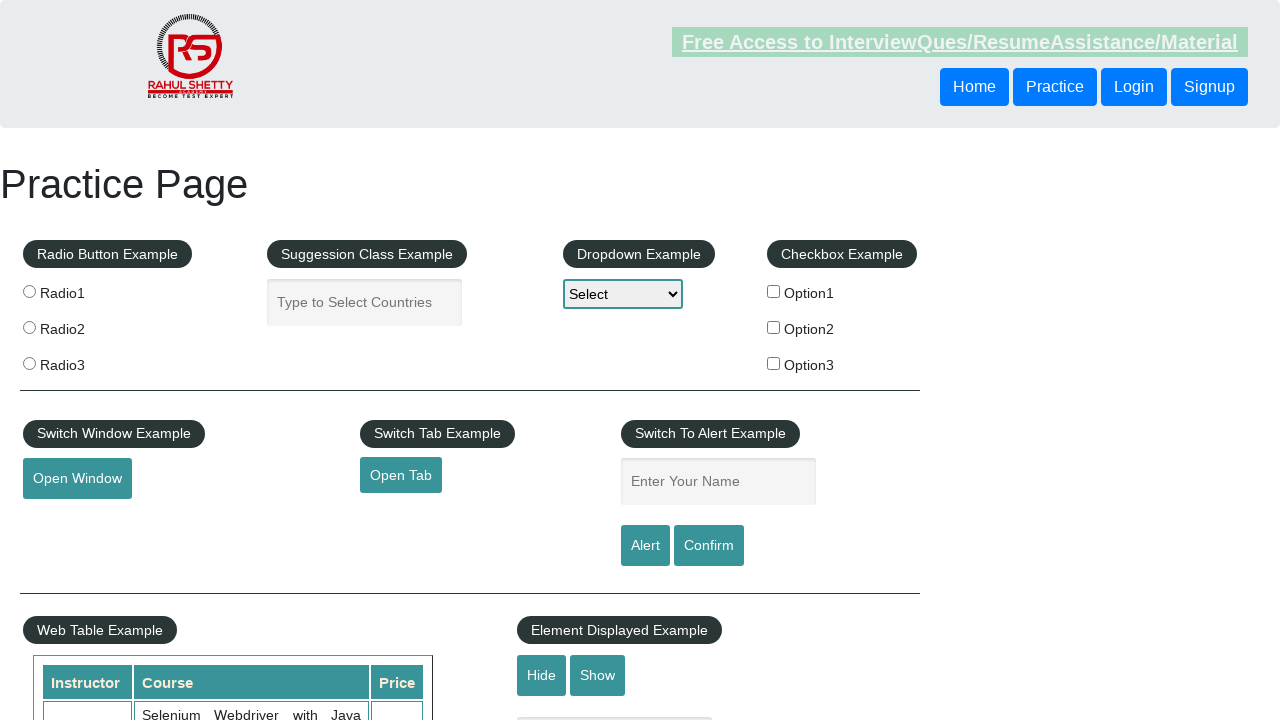

First table row is present and accessible
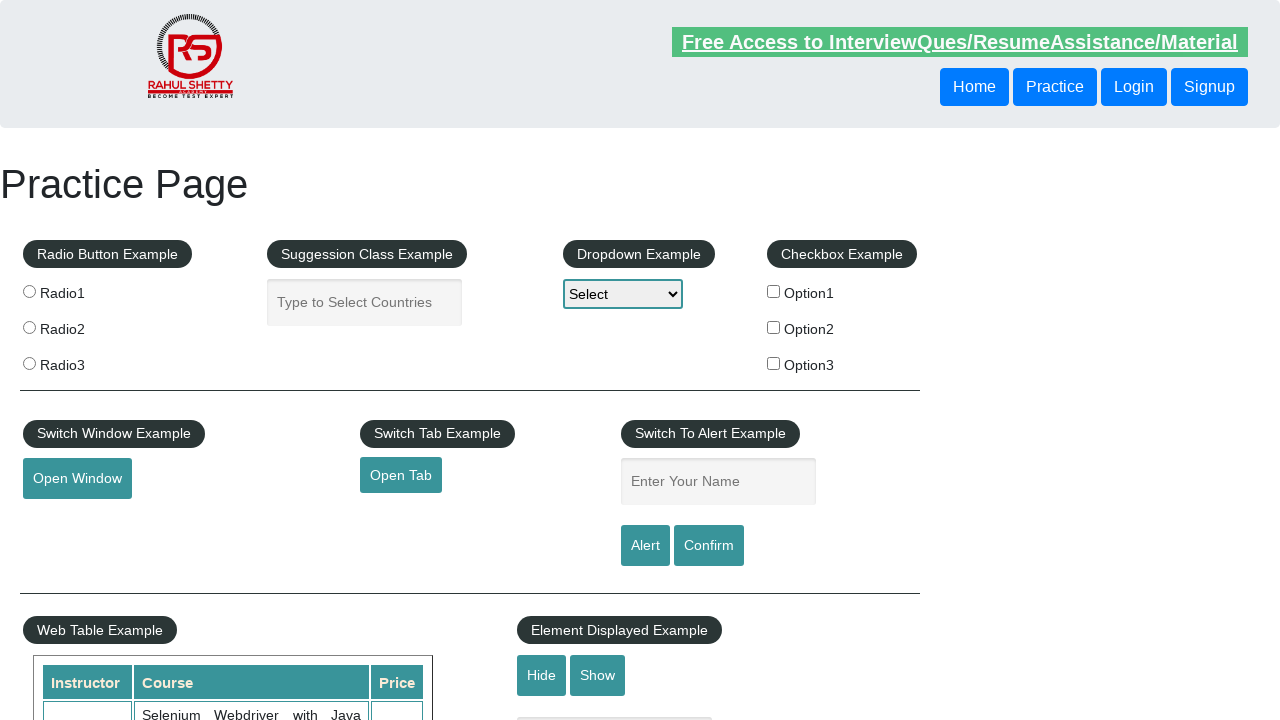

Located cells in third row of product table
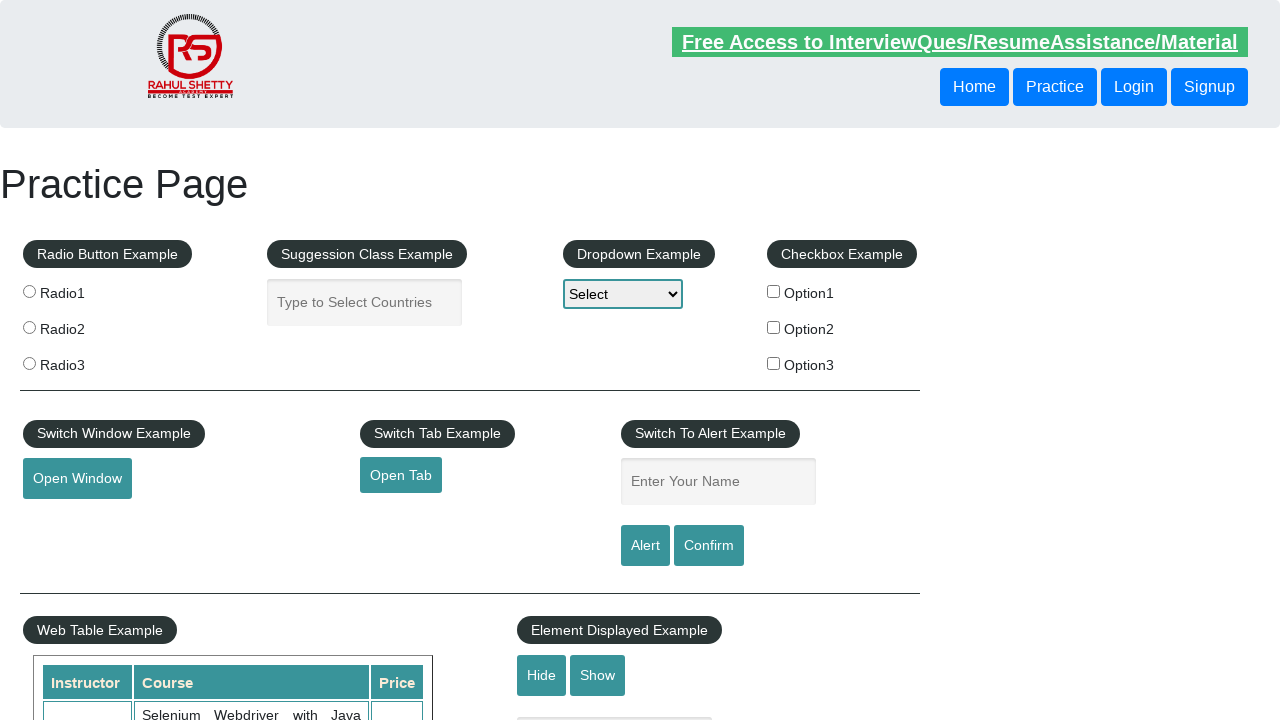

First cell of third row is accessible and readable
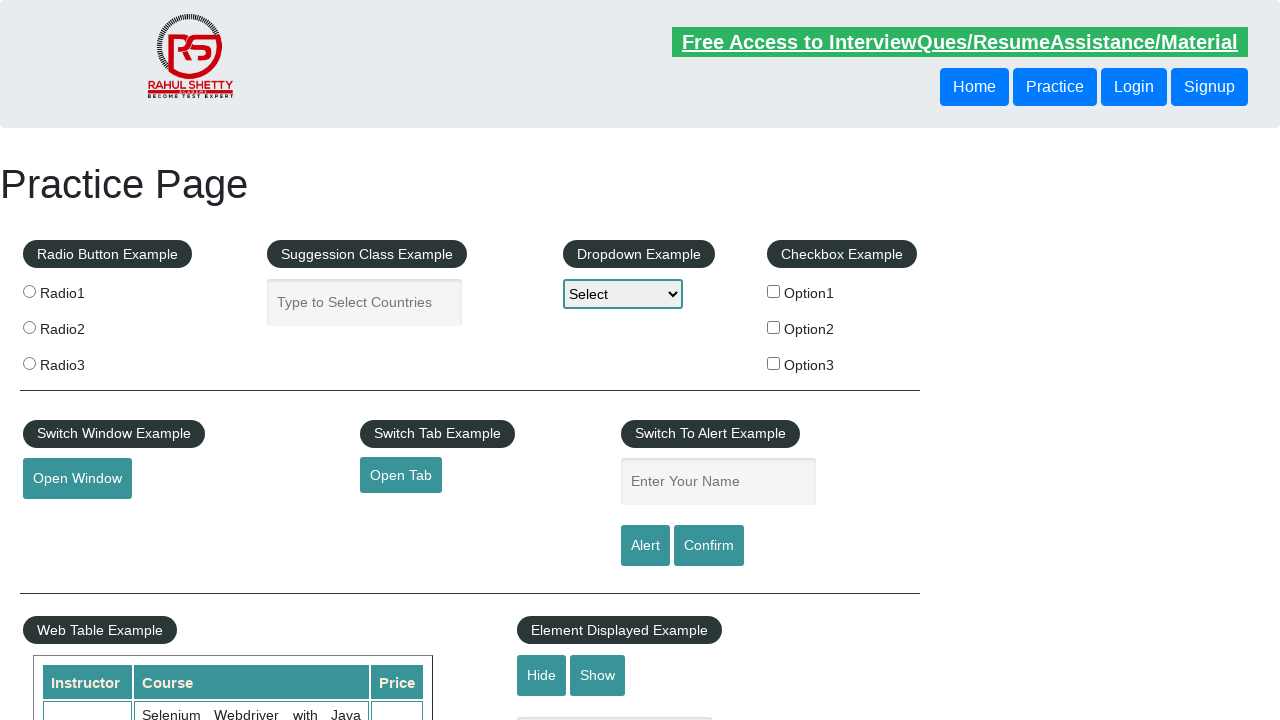

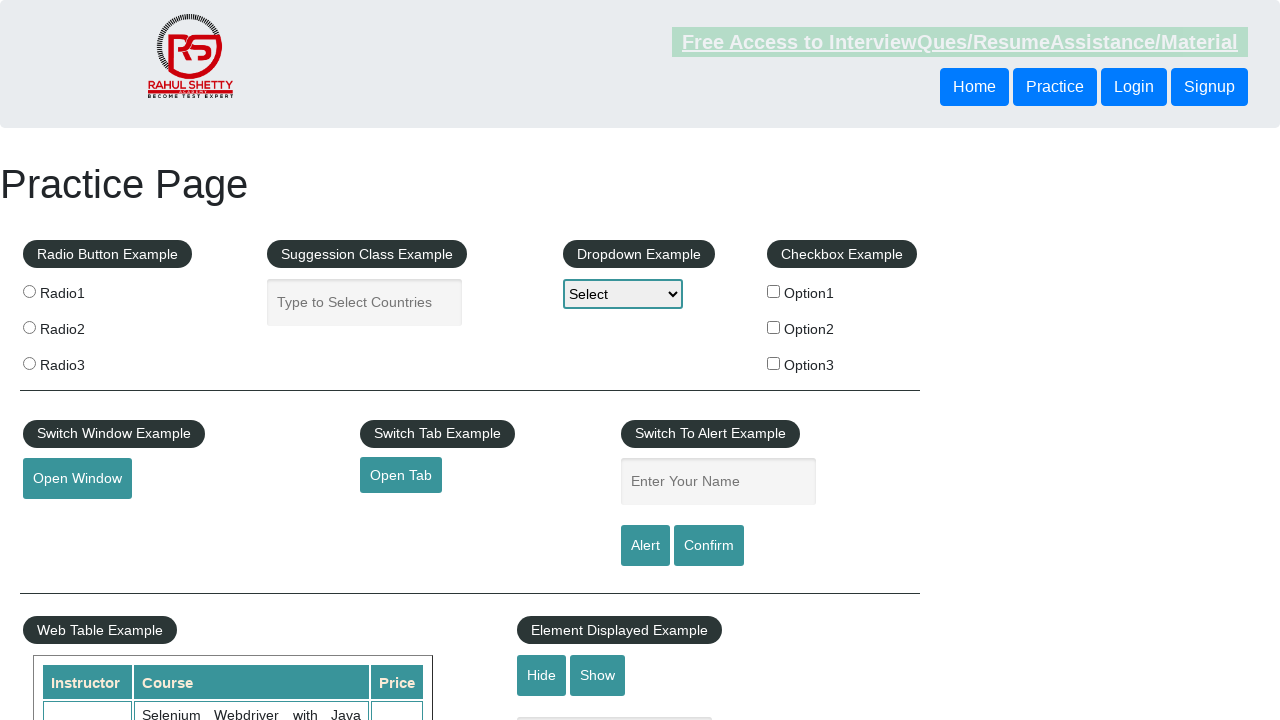